Tests opening a new tab by clicking a button and verifying the content of the new tab contains expected text

Starting URL: https://demoqa.com/browser-windows

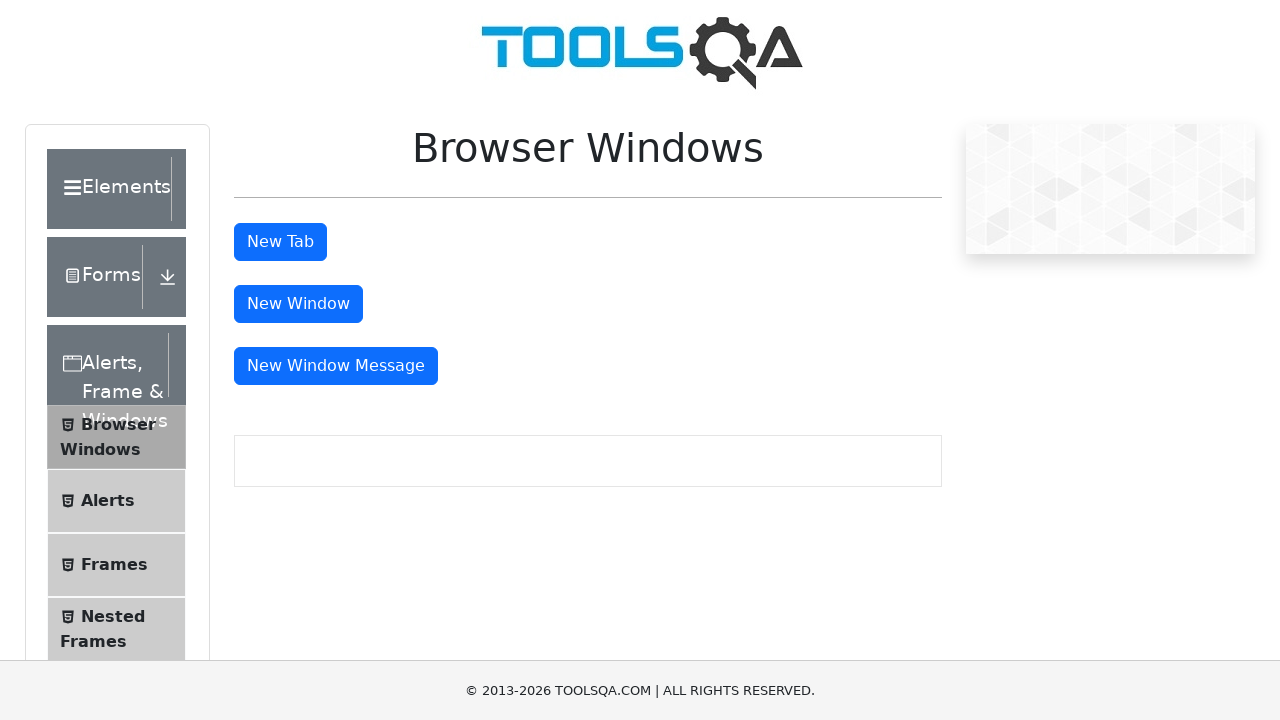

Clicked 'New Tab' button to open new tab at (280, 242) on #tabButton
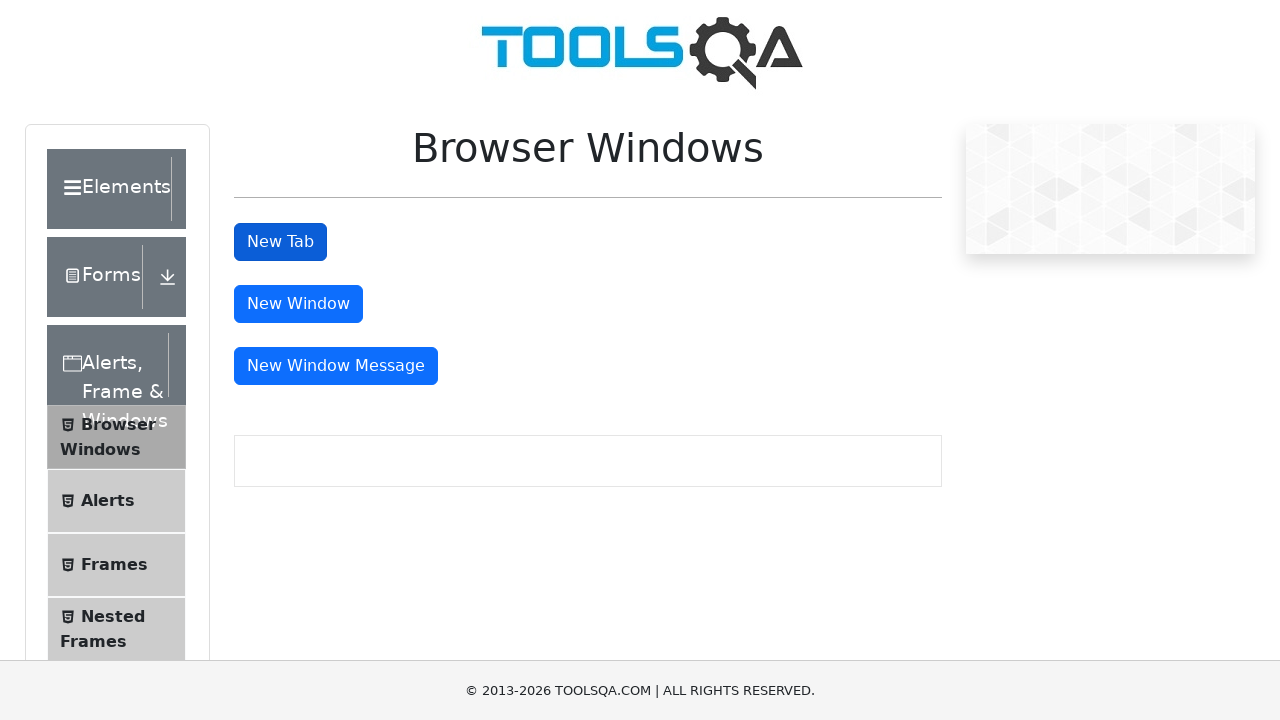

New tab opened and page object retrieved
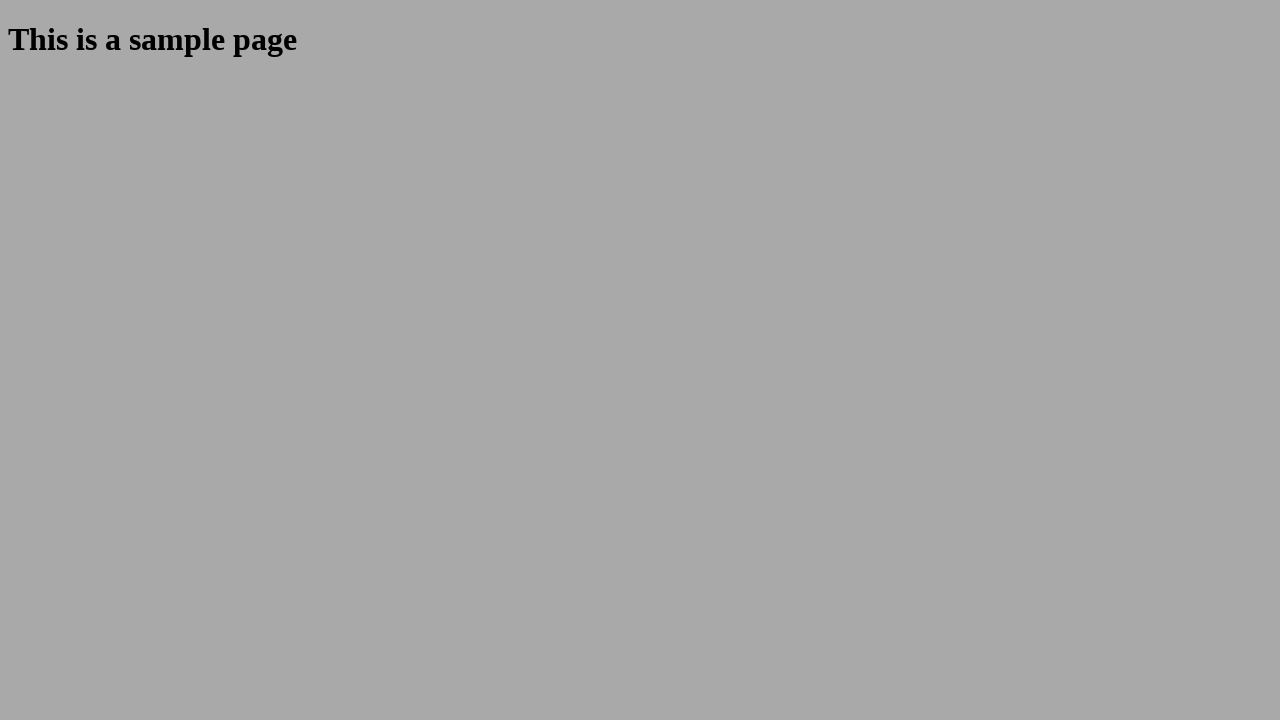

New tab page finished loading
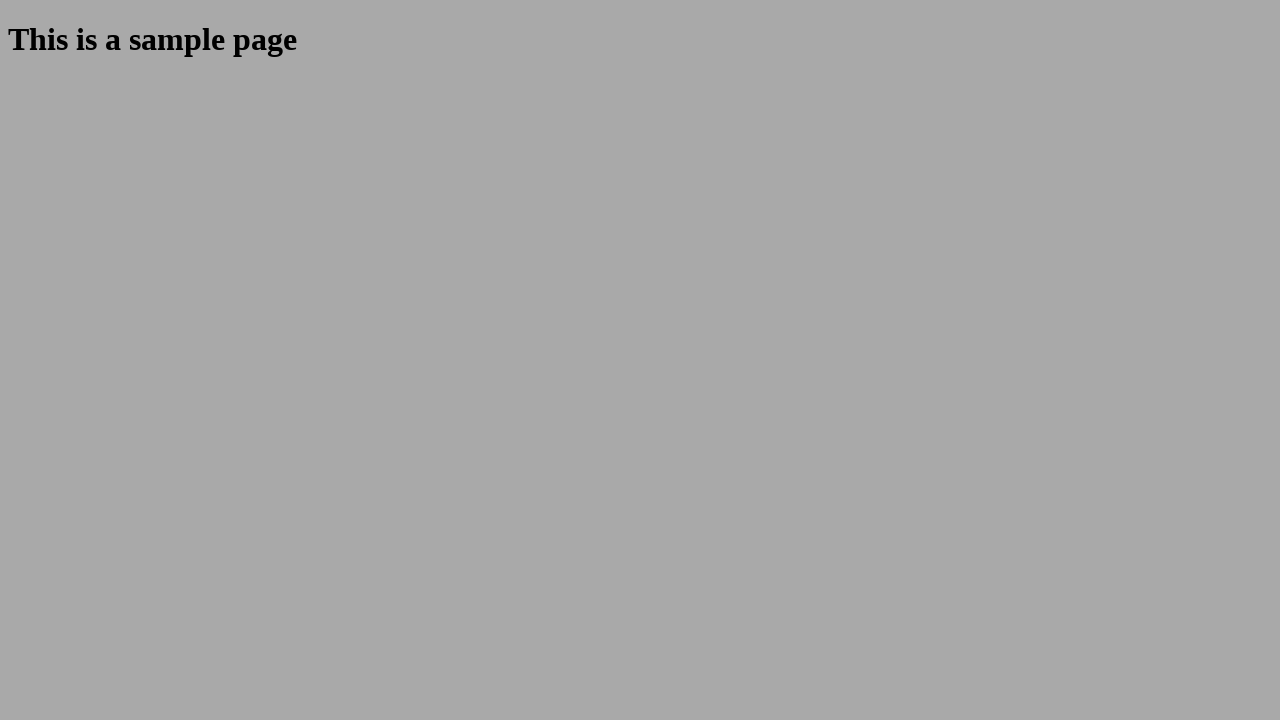

Retrieved heading text: 'This is a sample page'
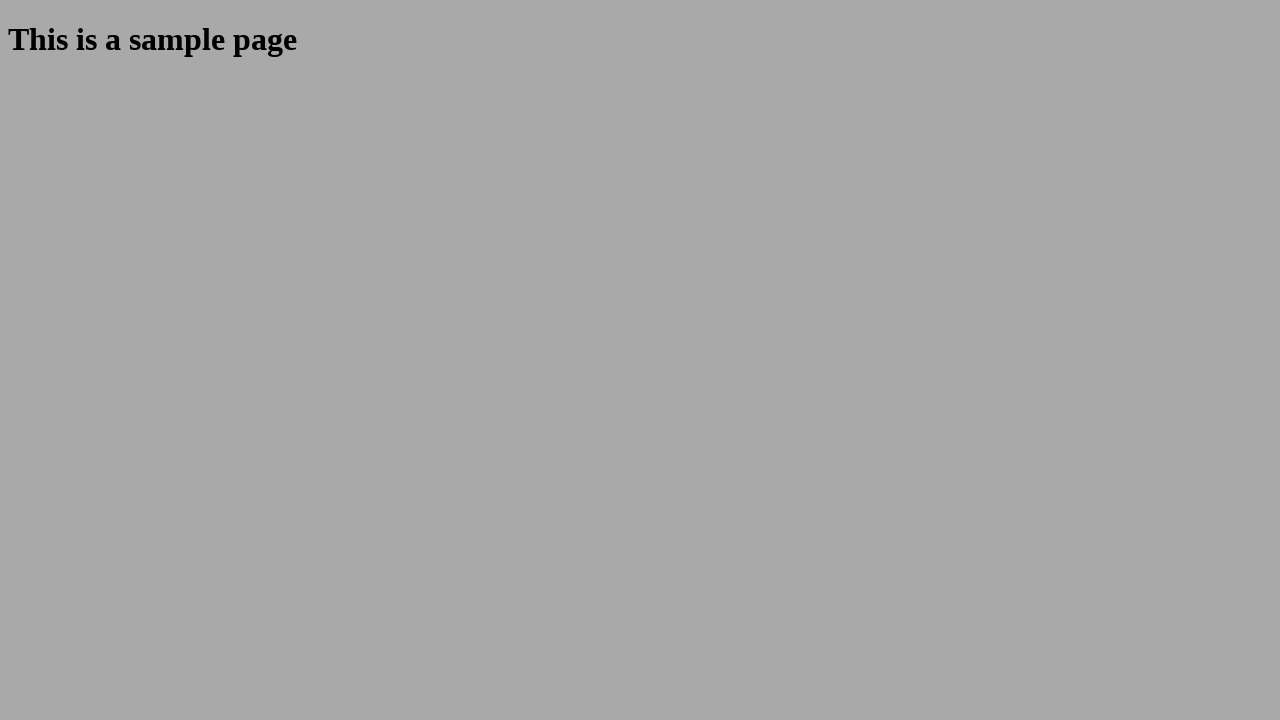

Verified that heading contains 'sample page'
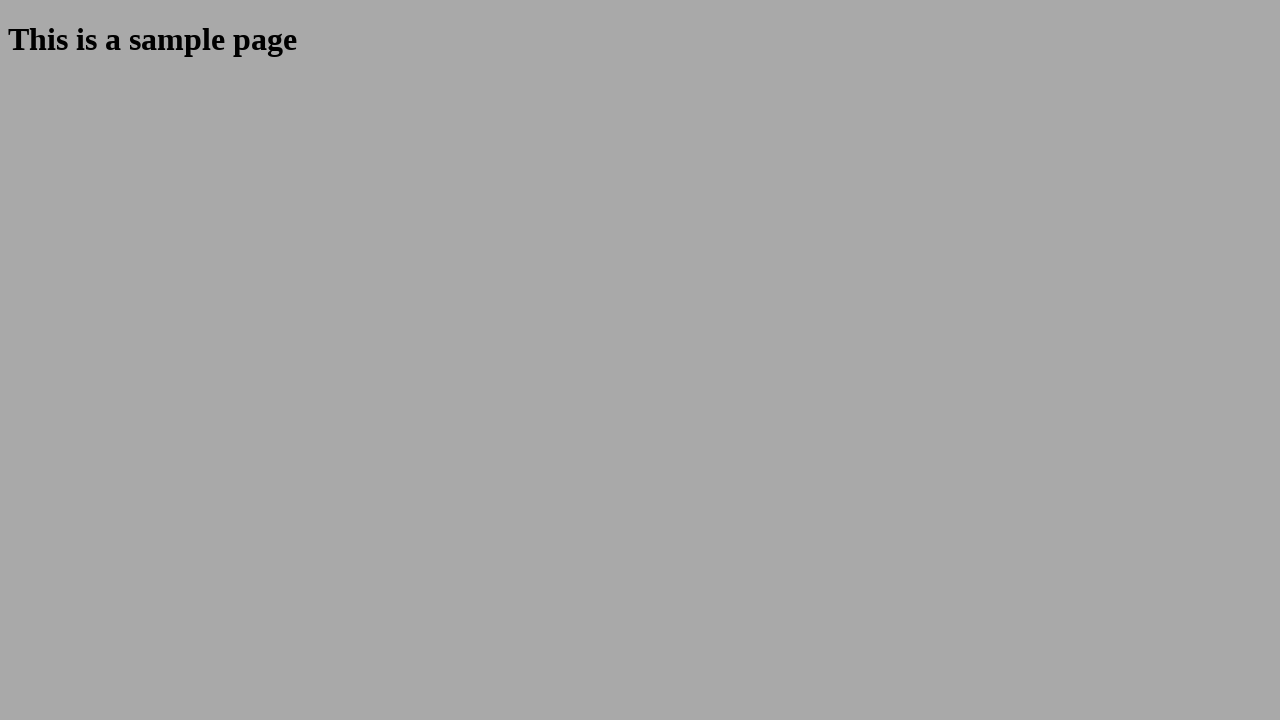

Closed the new tab
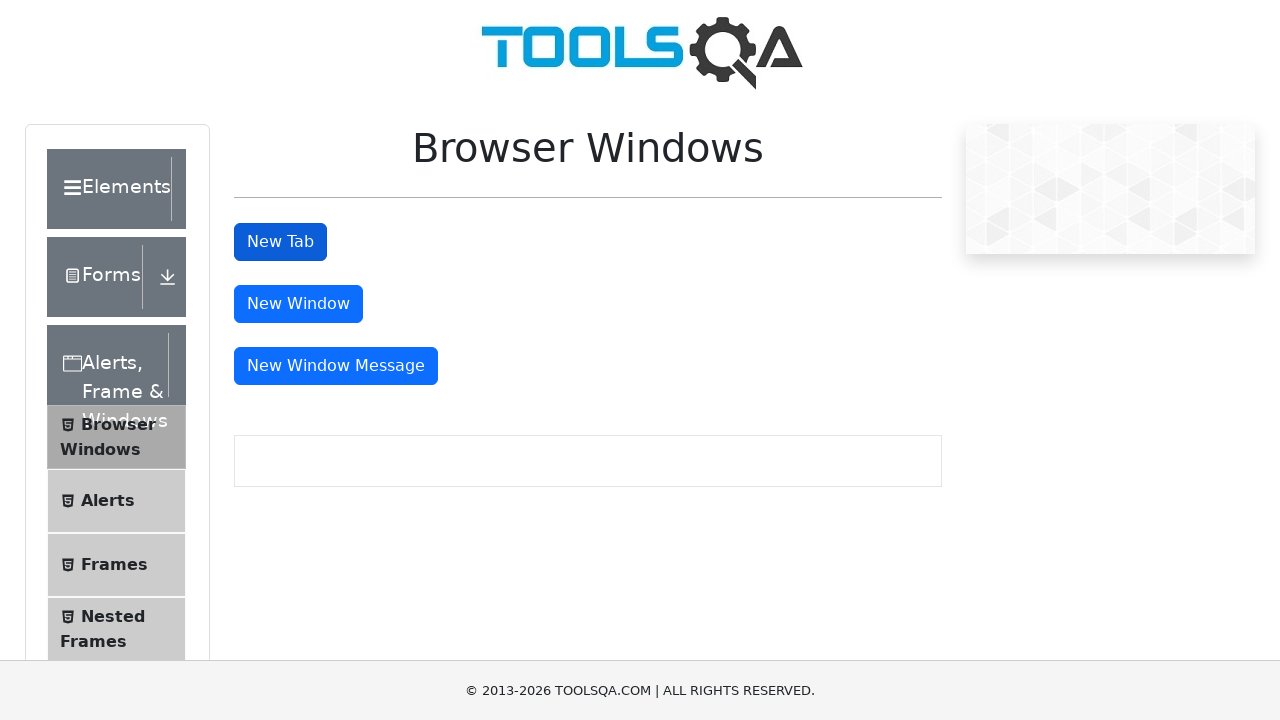

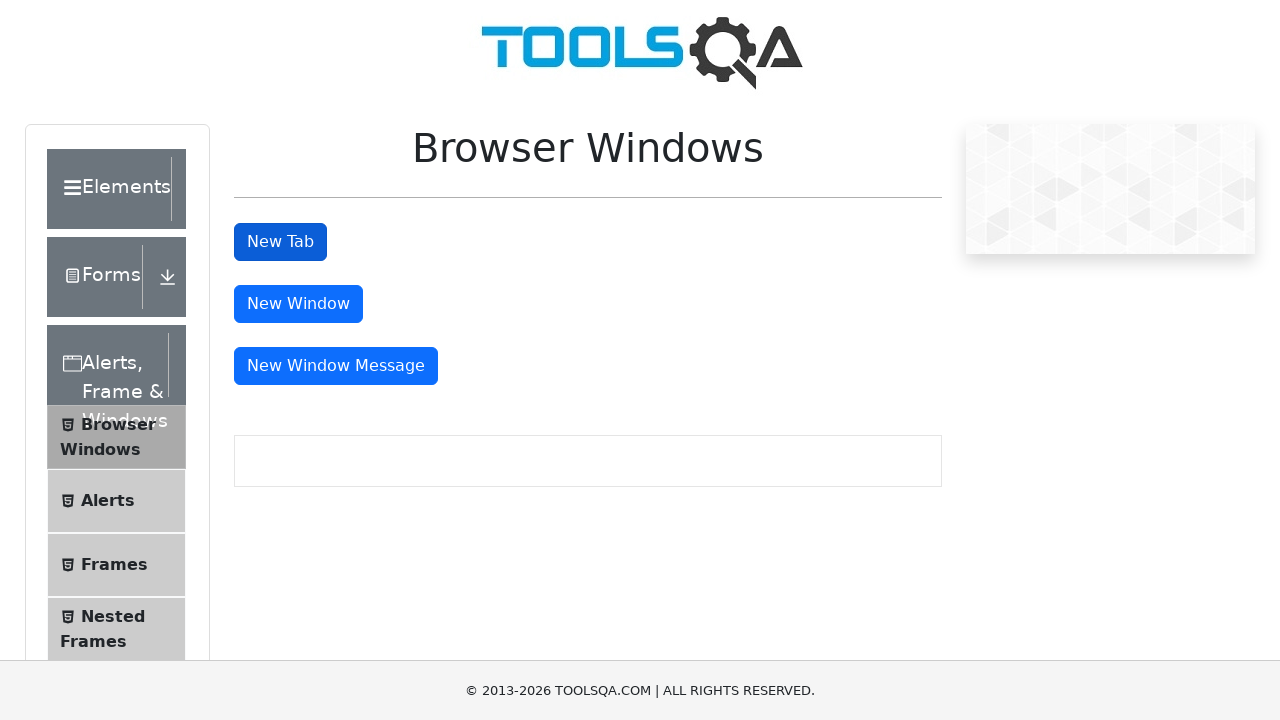